Tests navigation through the quotes website by visiting the homepage, selecting a tag to view quotes filtered by that tag, and navigating through paginated results using the next button.

Starting URL: https://quotes.toscrape.com/

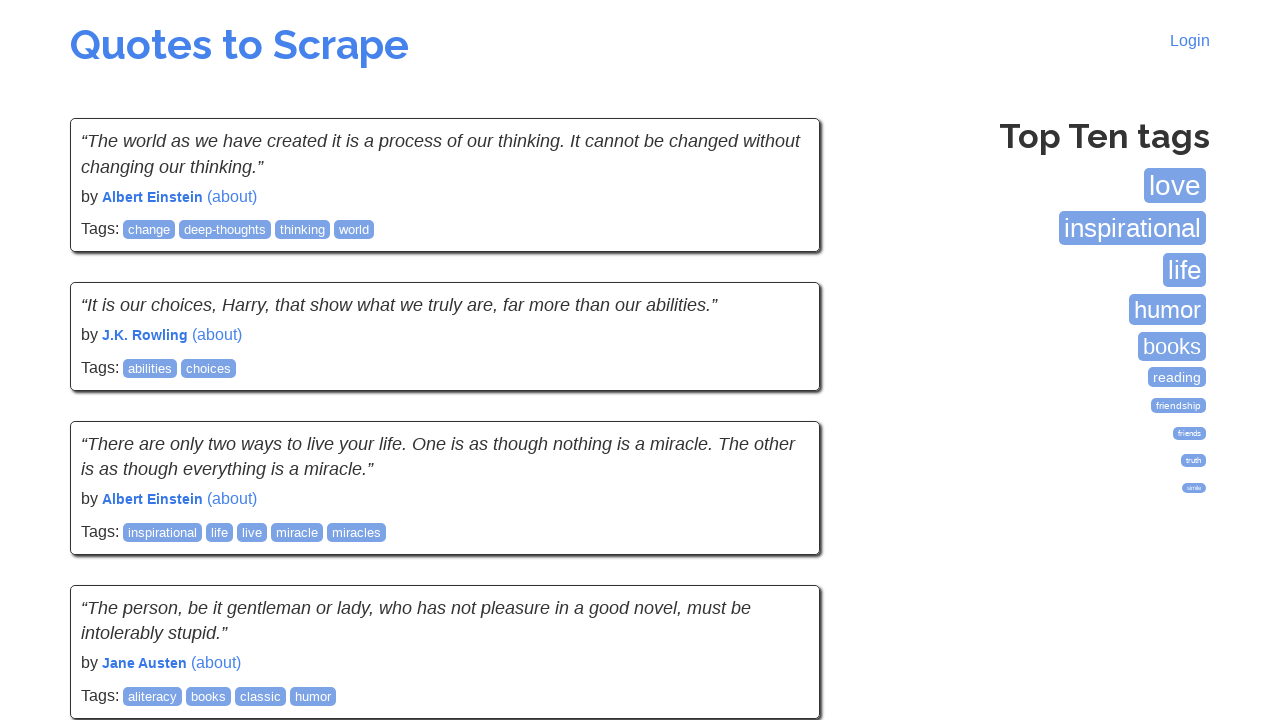

Waited for tags to load on the homepage
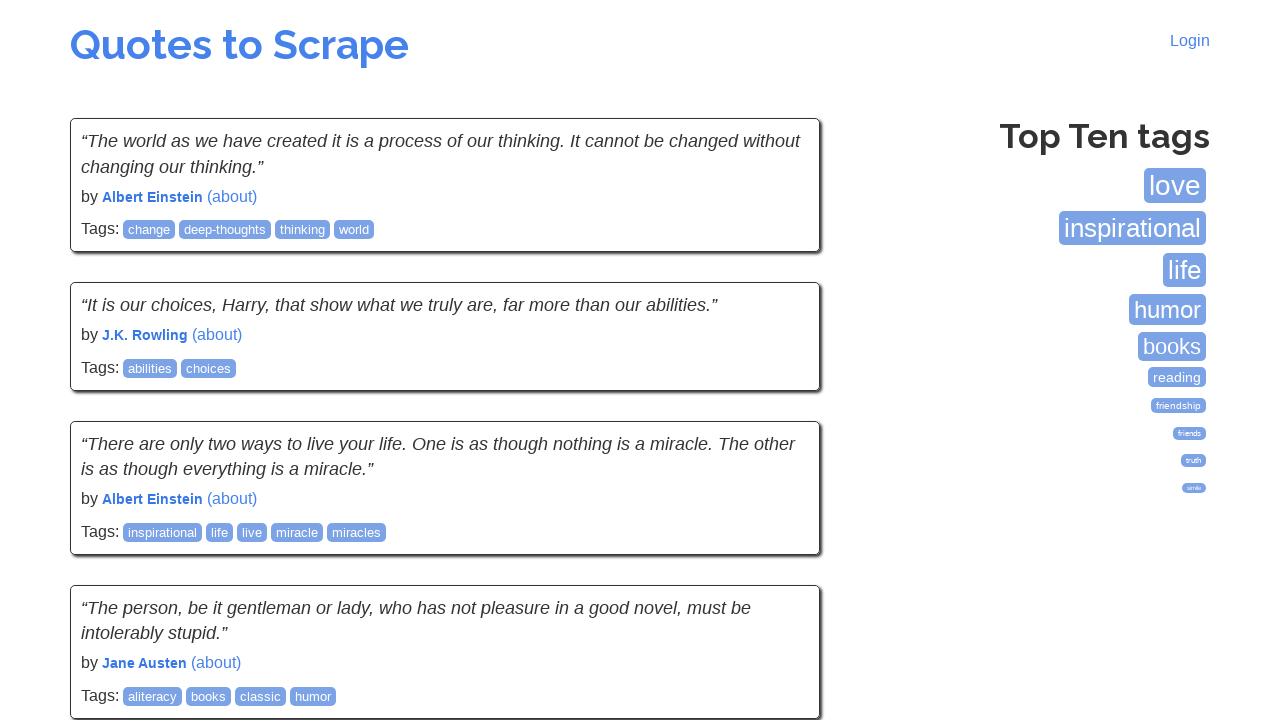

Retrieved first tag text: 'change'
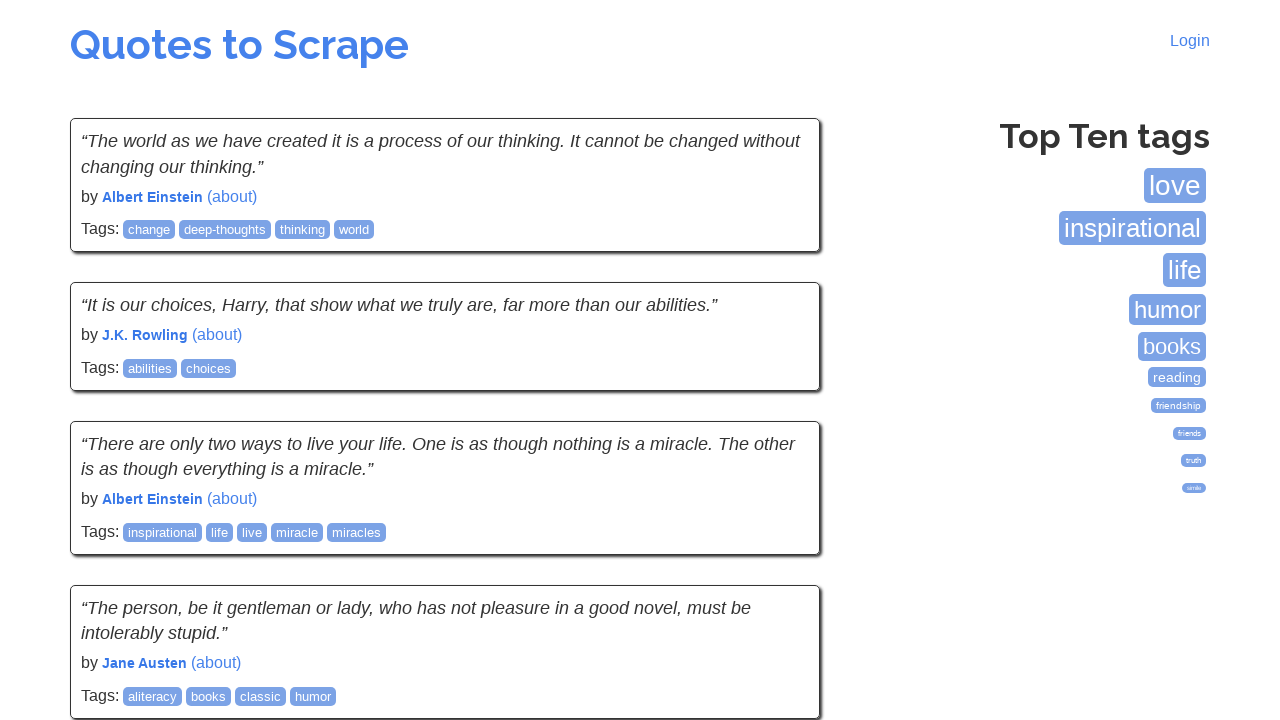

Navigated to tag page: /tag/change/
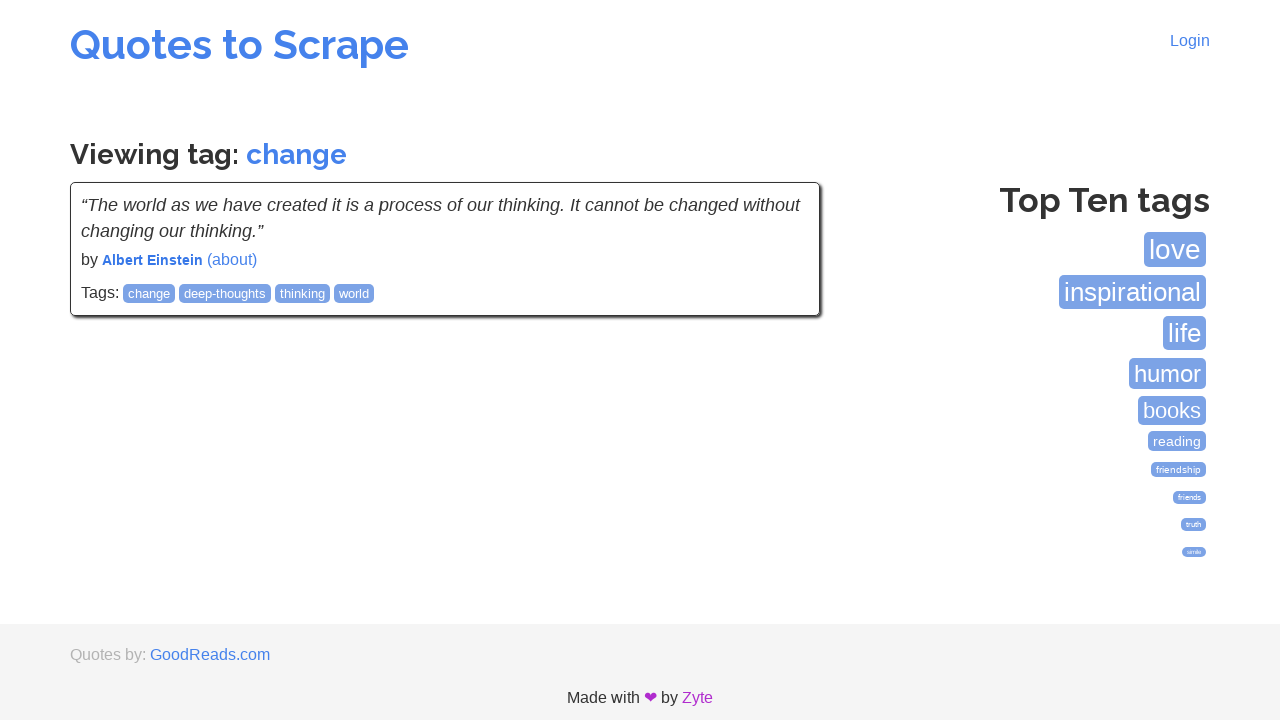

Waited for quotes to load on the tag page
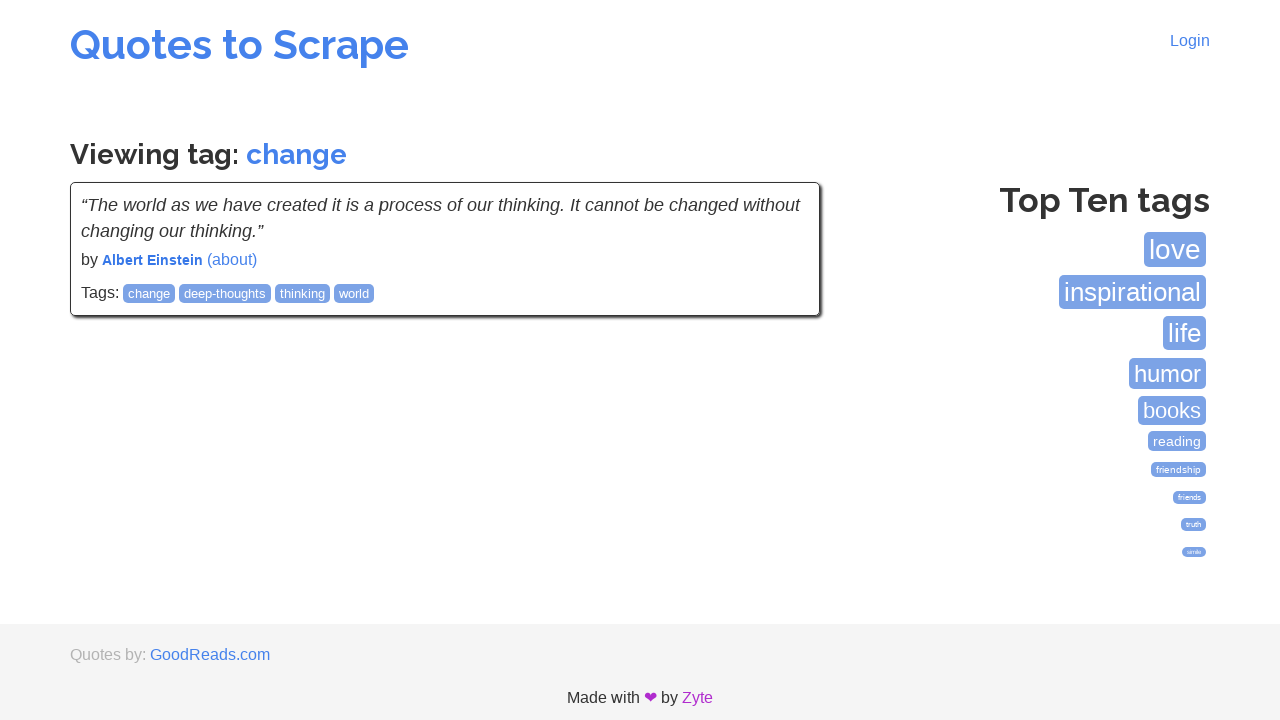

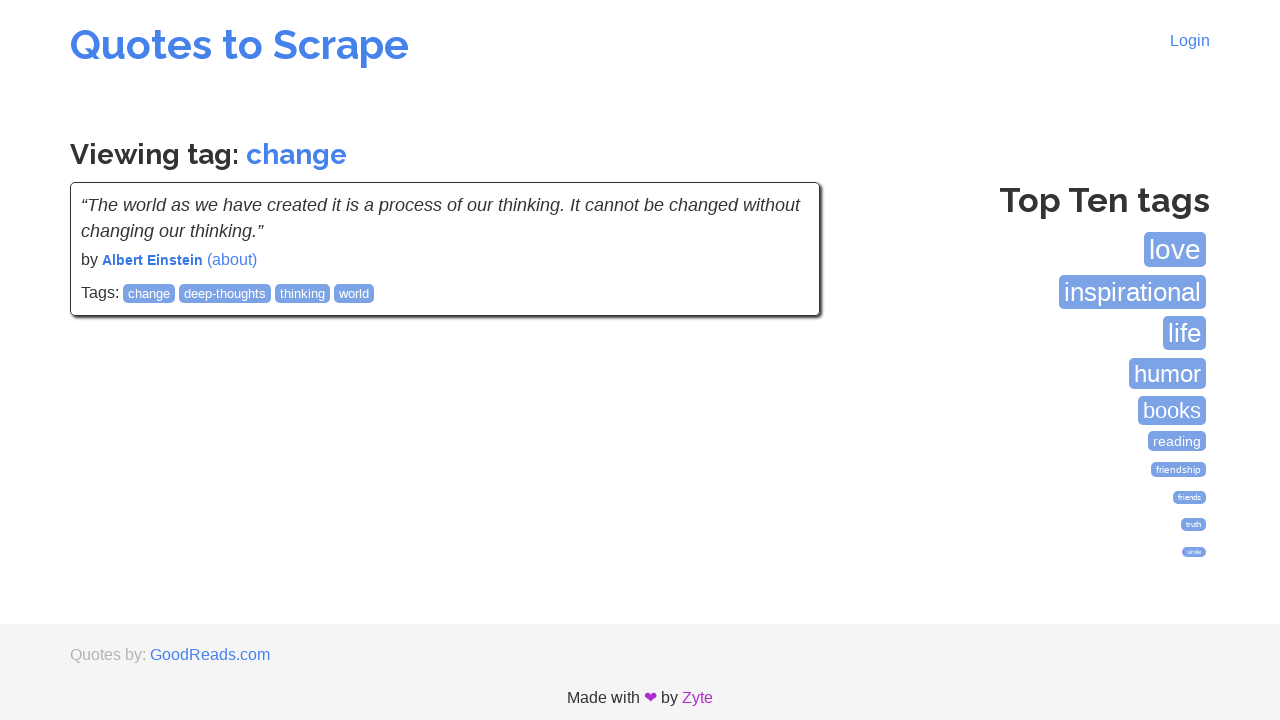